Tests partial link text locator by finding a link containing partial text and clicking it

Starting URL: http://omayo.blogspot.com

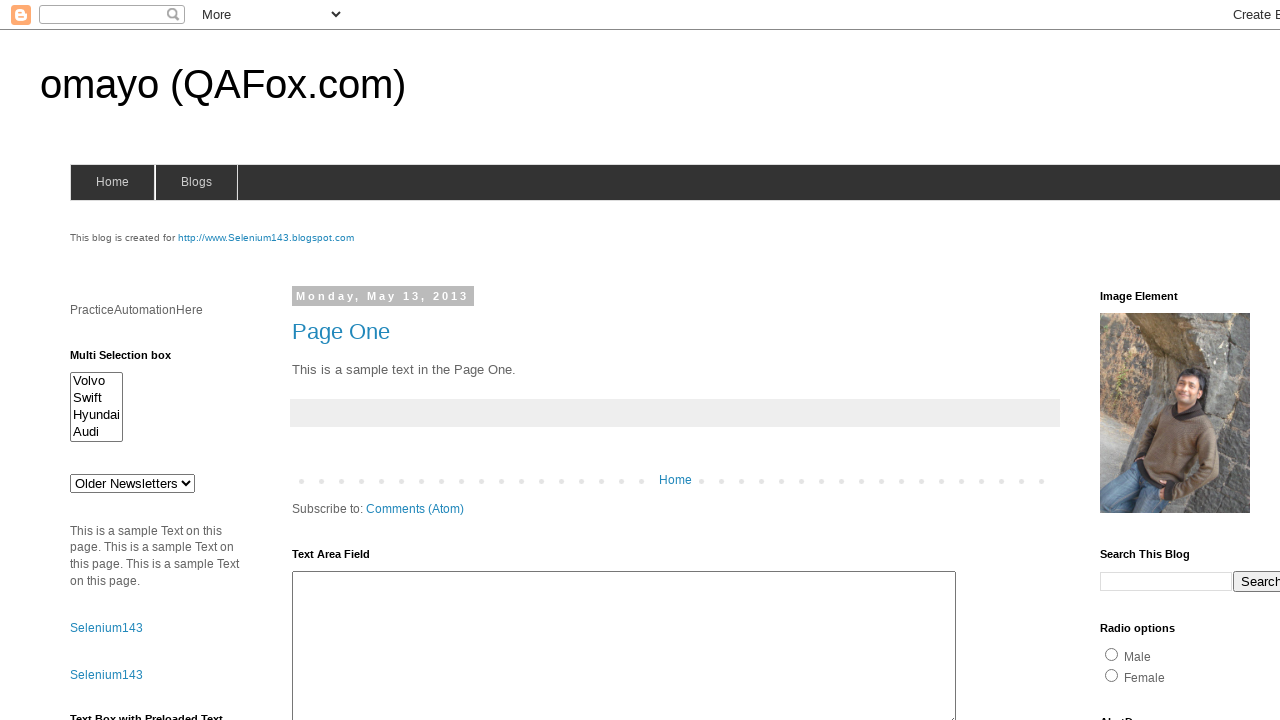

Located link element containing partial text 'diumdev'
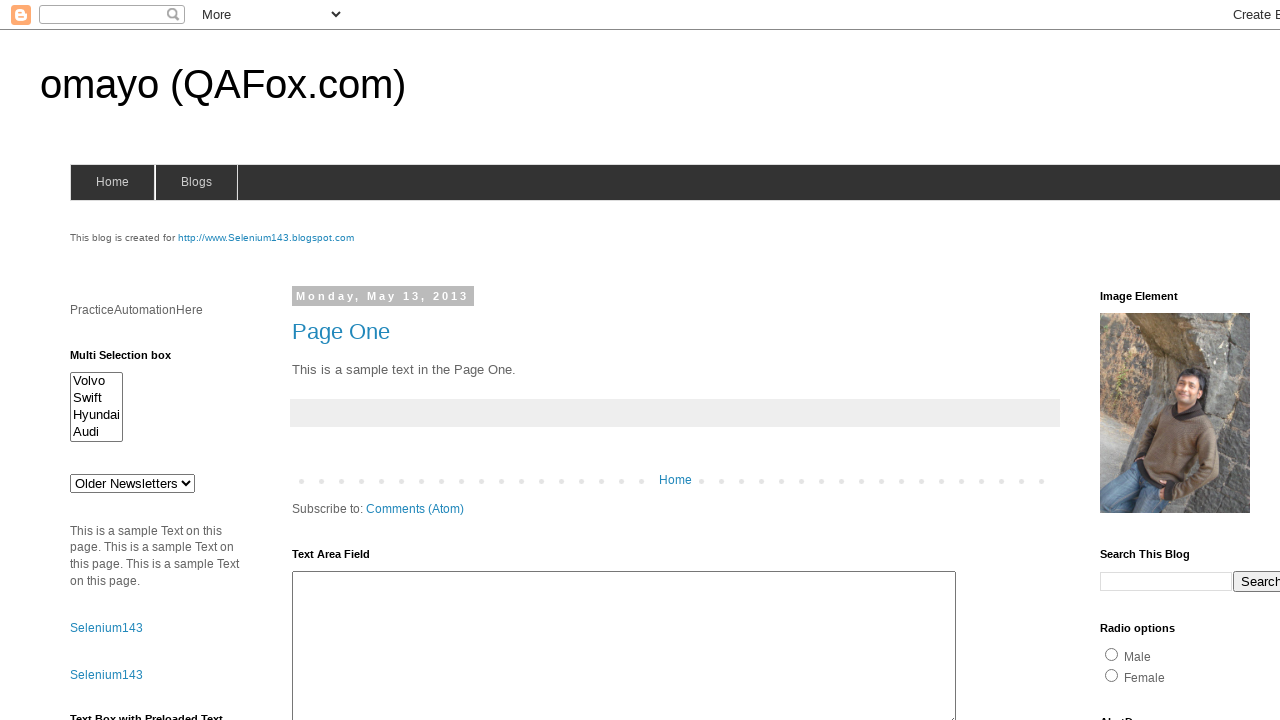

Retrieved and printed link text content
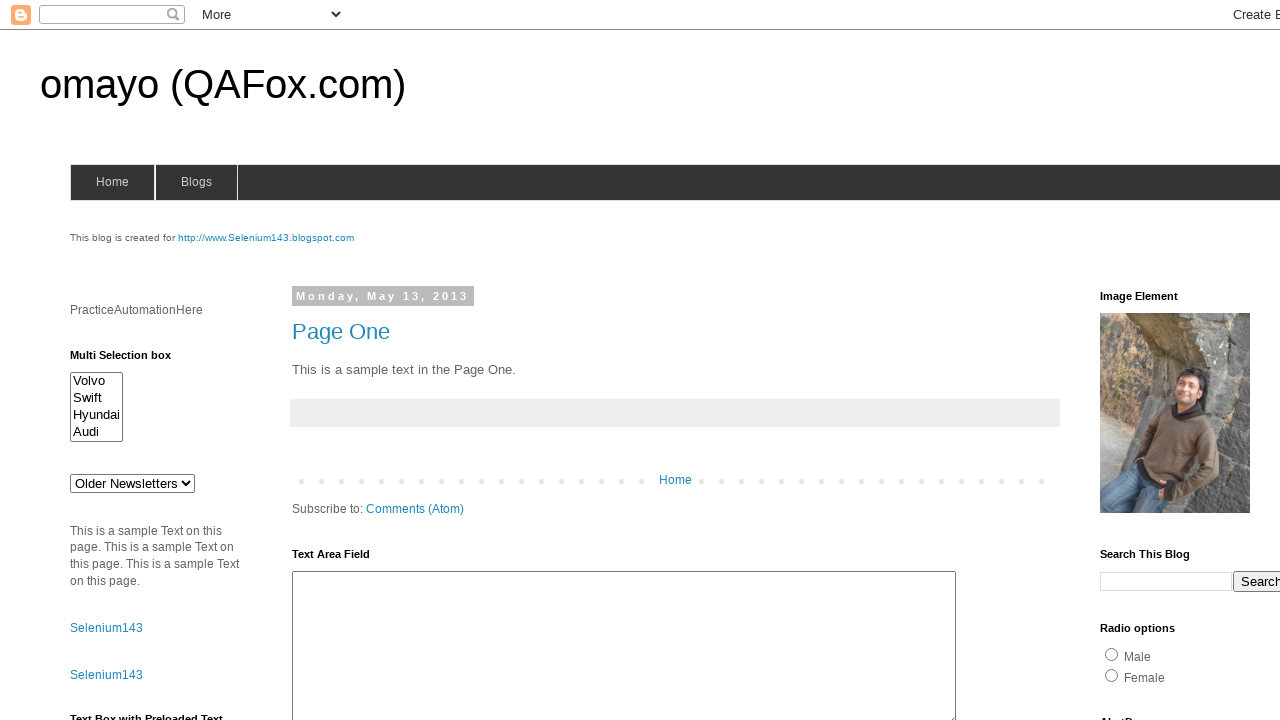

Retrieved and printed link href attribute
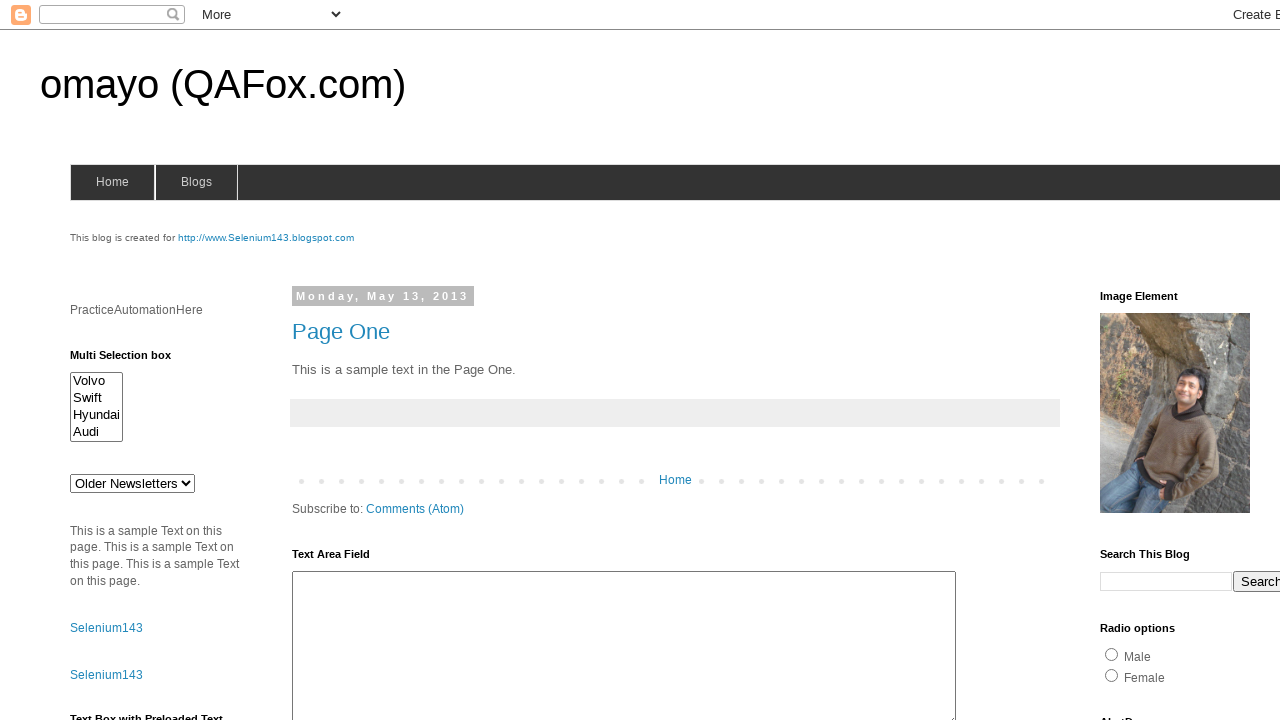

Clicked on the link with partial text 'diumdev' at (1160, 360) on a:text('diumdev')
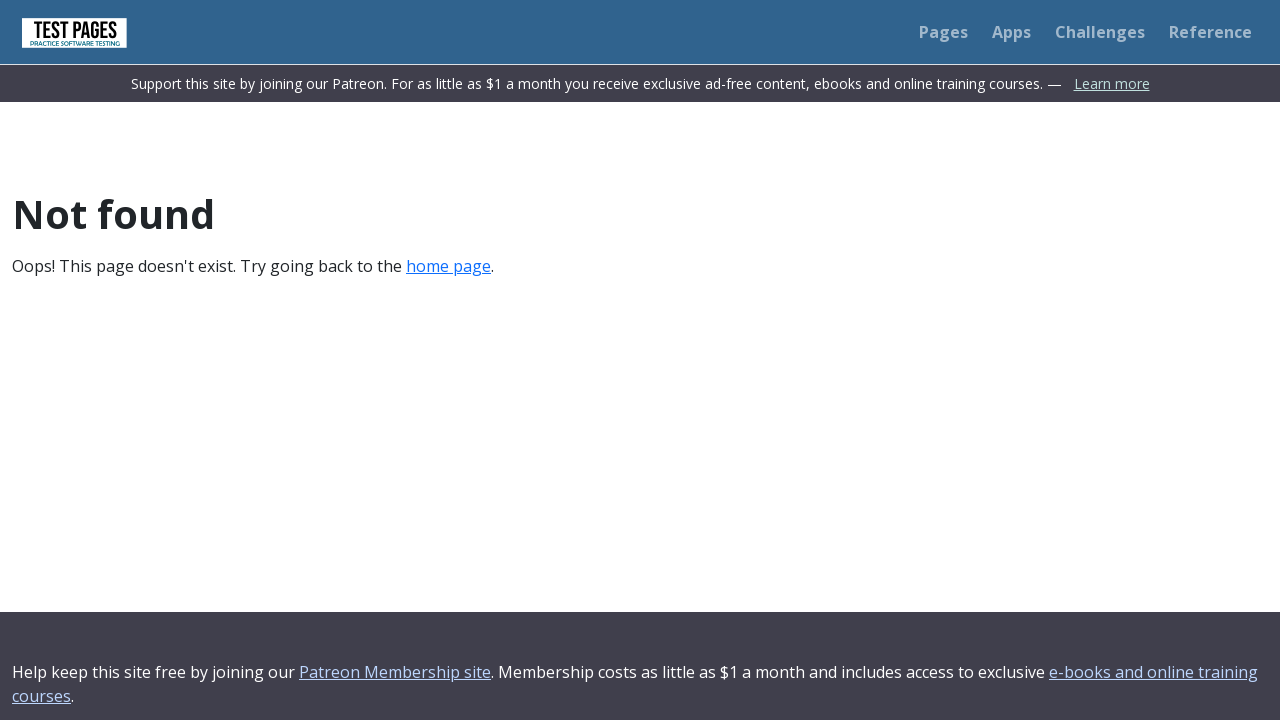

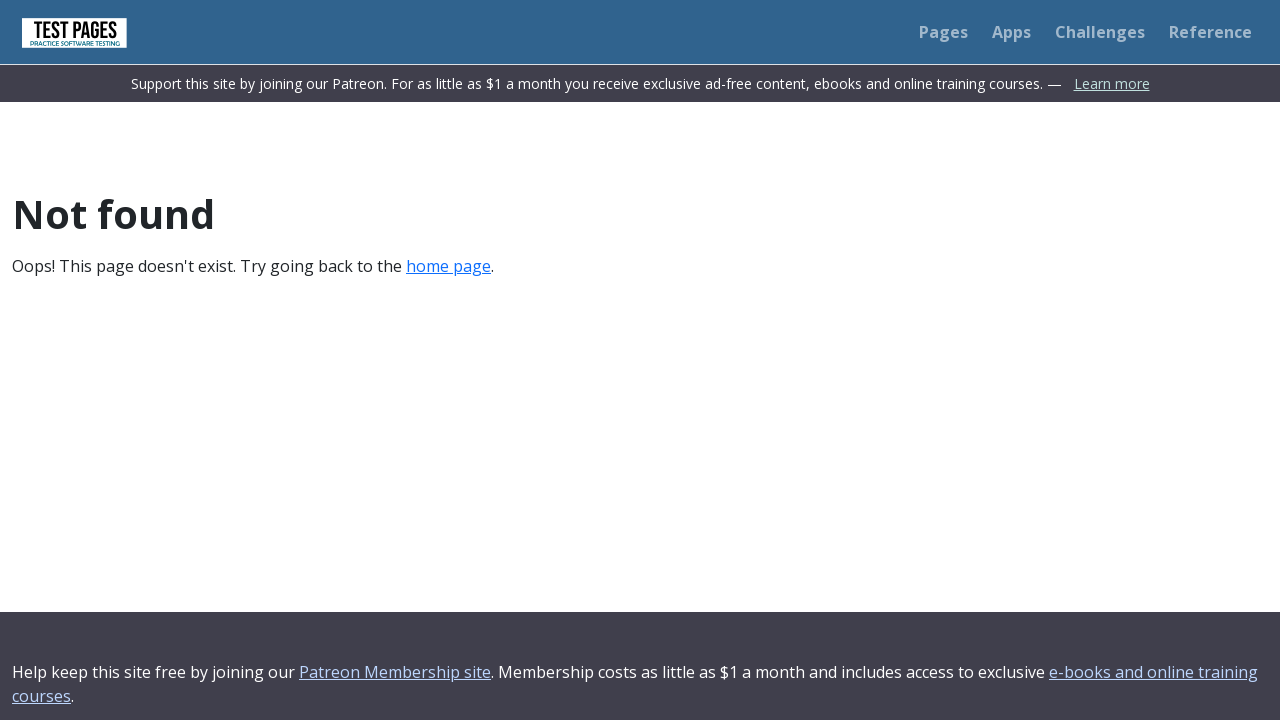